Tests the registration form on ParaBank website by navigating to the registration page and filling out customer information fields

Starting URL: https://parabank.parasoft.com/parabank/index.htm

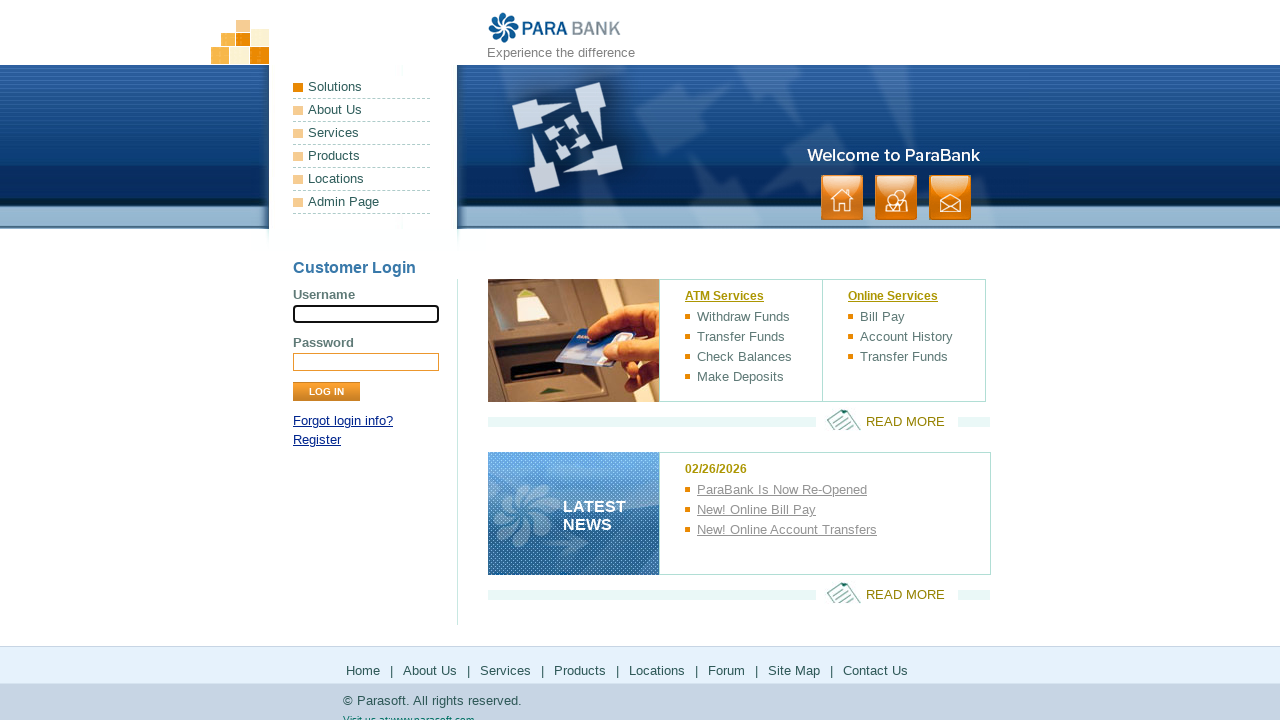

Clicked Register link to navigate to registration page at (317, 440) on a:text('Register')
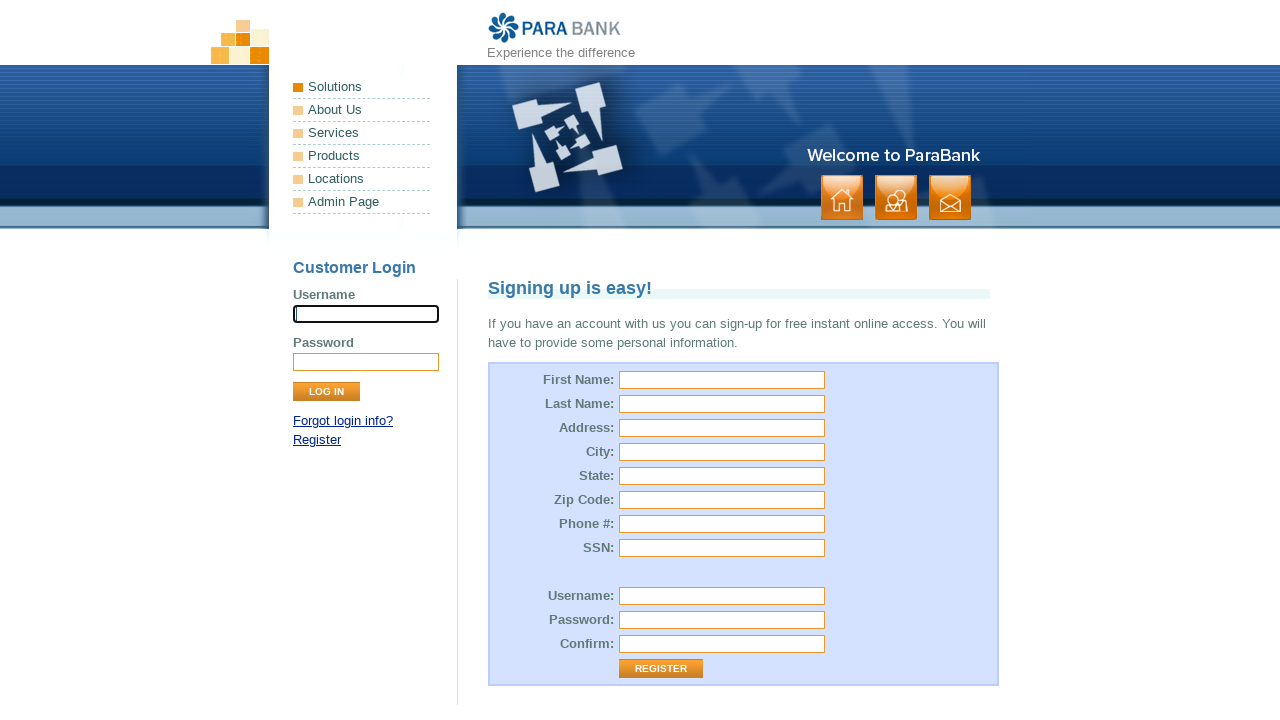

Filled first name field with 'Din Mohammad' on #customer\.firstName
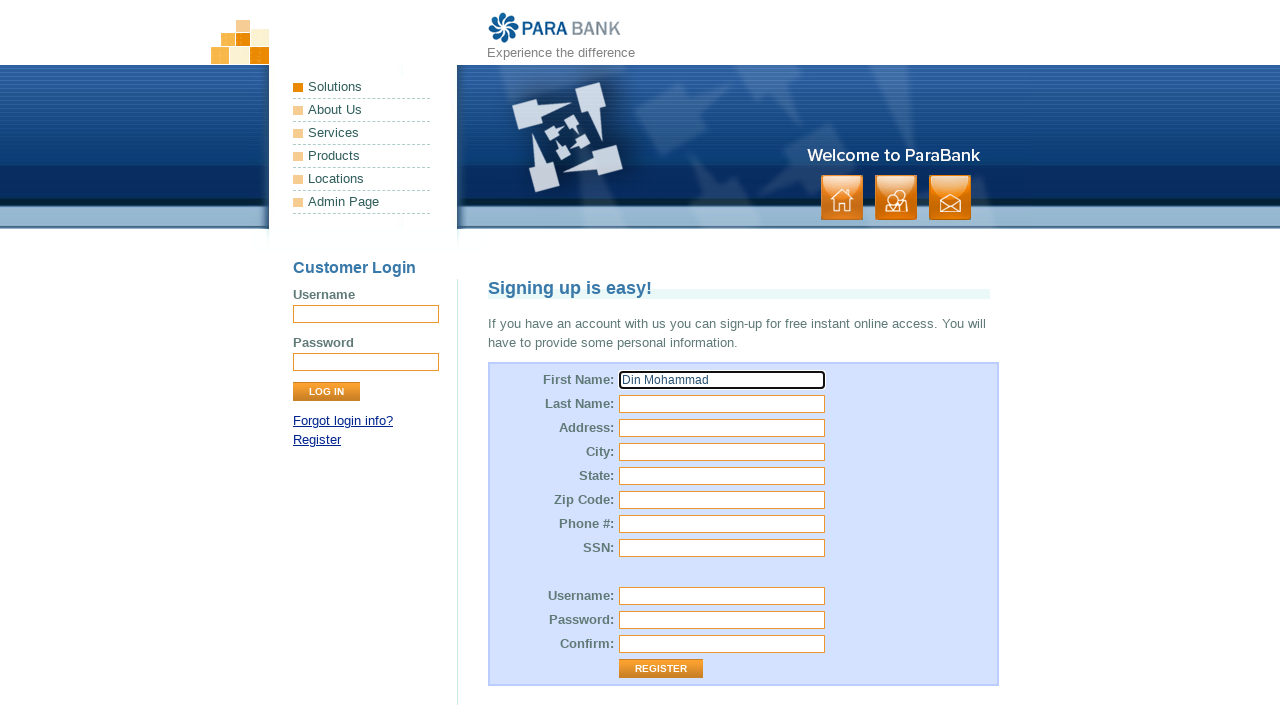

Filled last name field with 'Obaydul' on [name='customer.lastName']
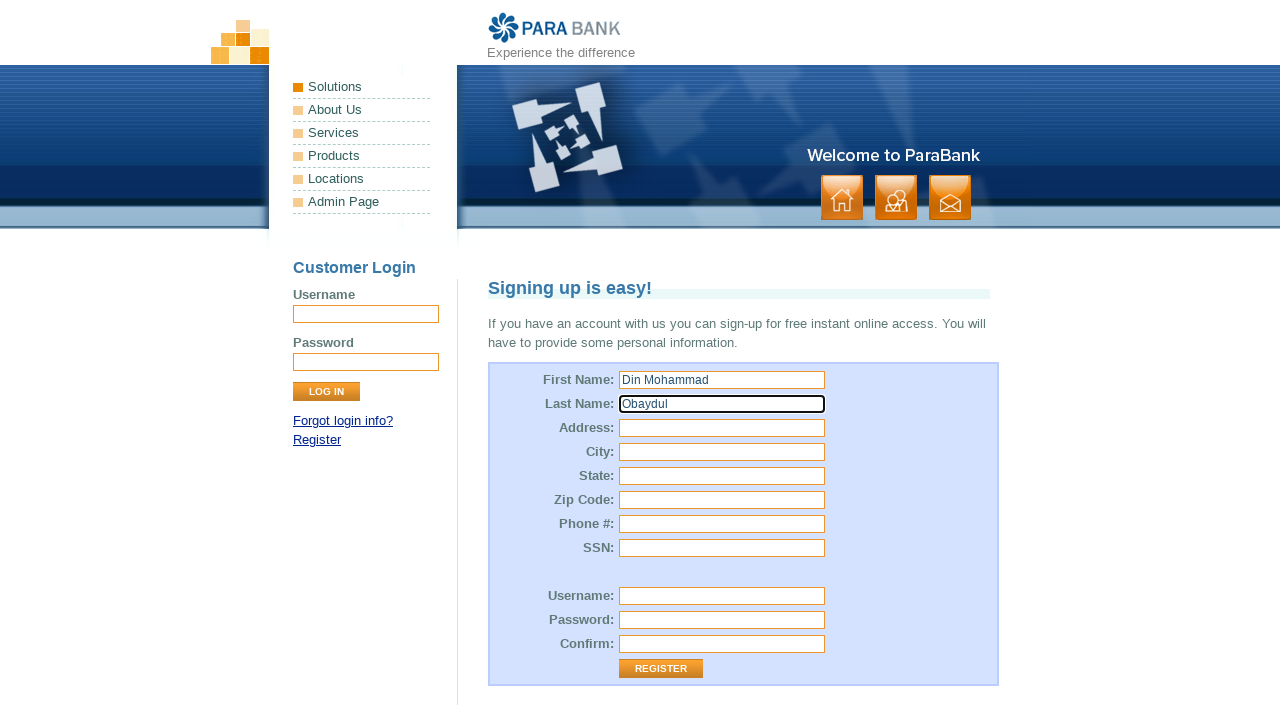

Filled street address field with 'Bangladesh' on #customer\.address\.street
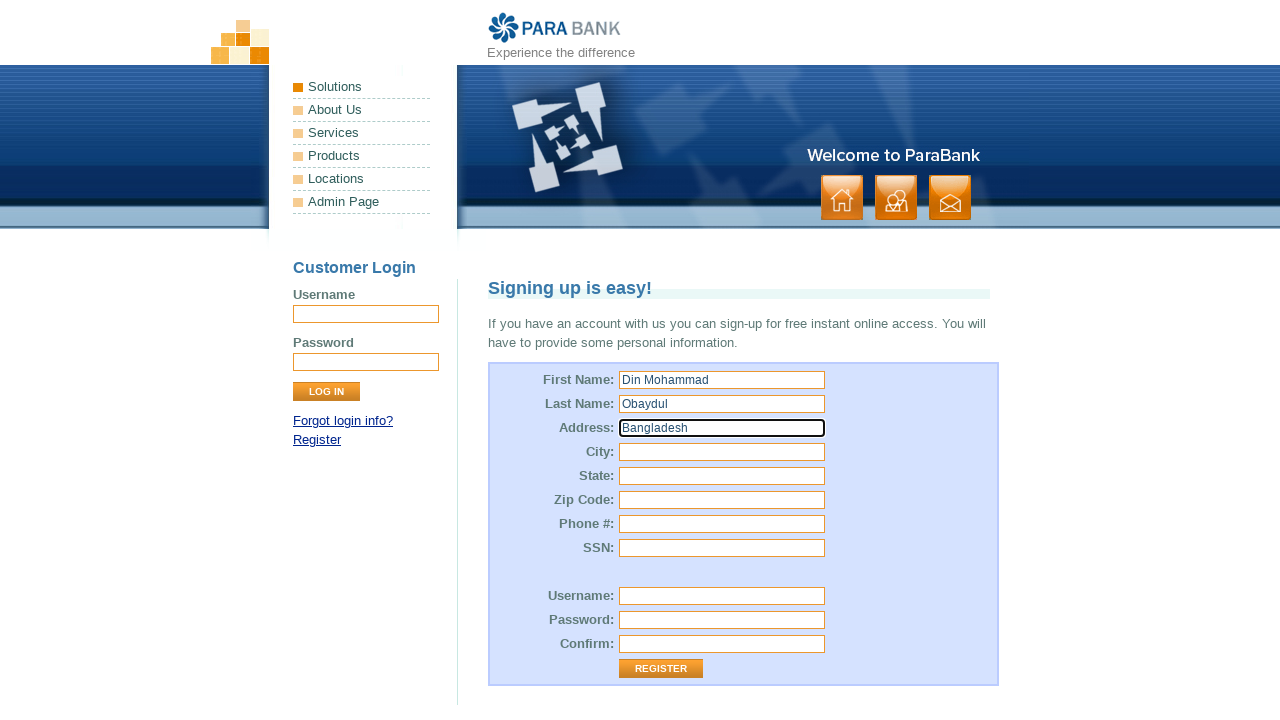

Filled city field with 'Dhaka' on #customer\.address\.city
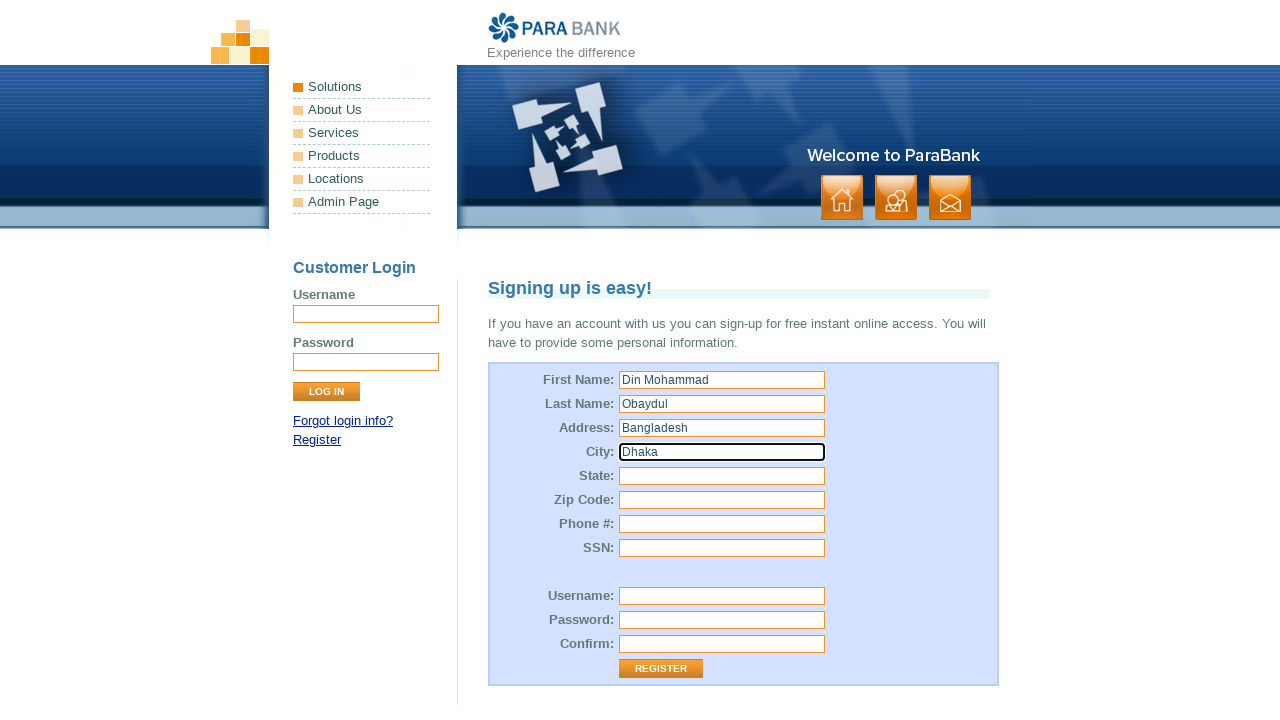

Filled state field with 'Gulshan' on #customer\.address\.state
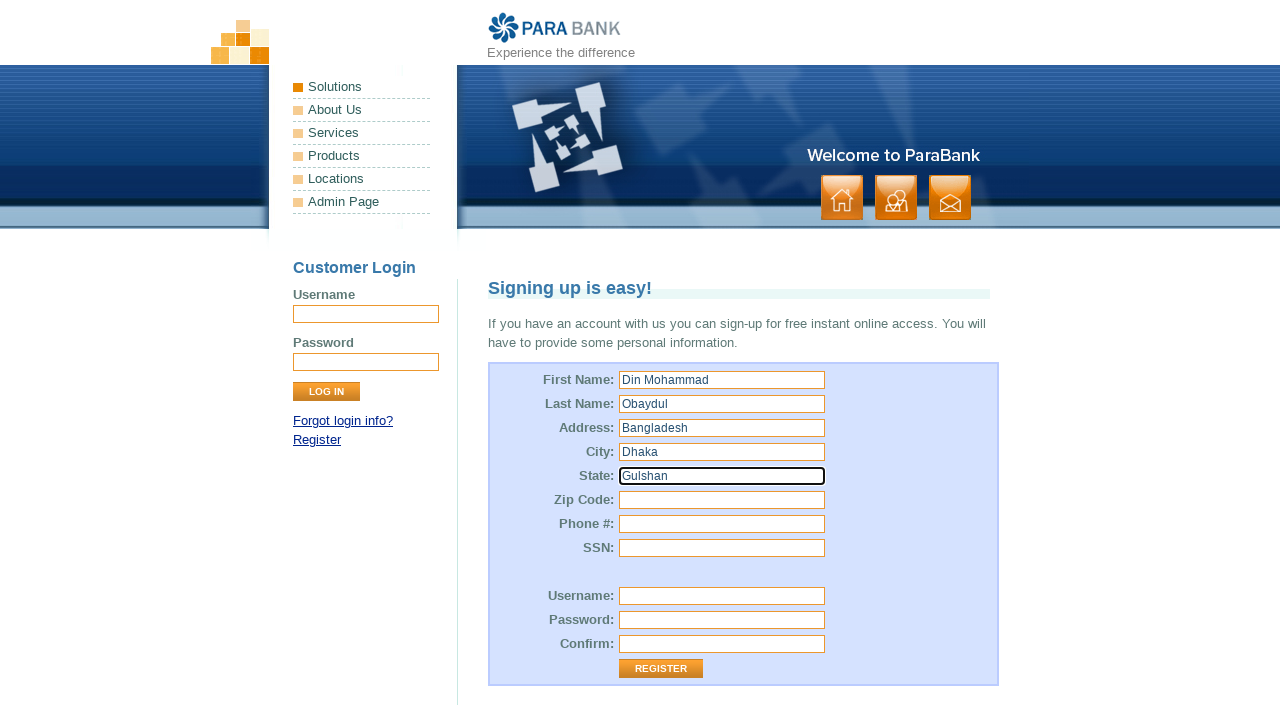

Filled zip code field with '5000' on #customer\.address\.zipCode
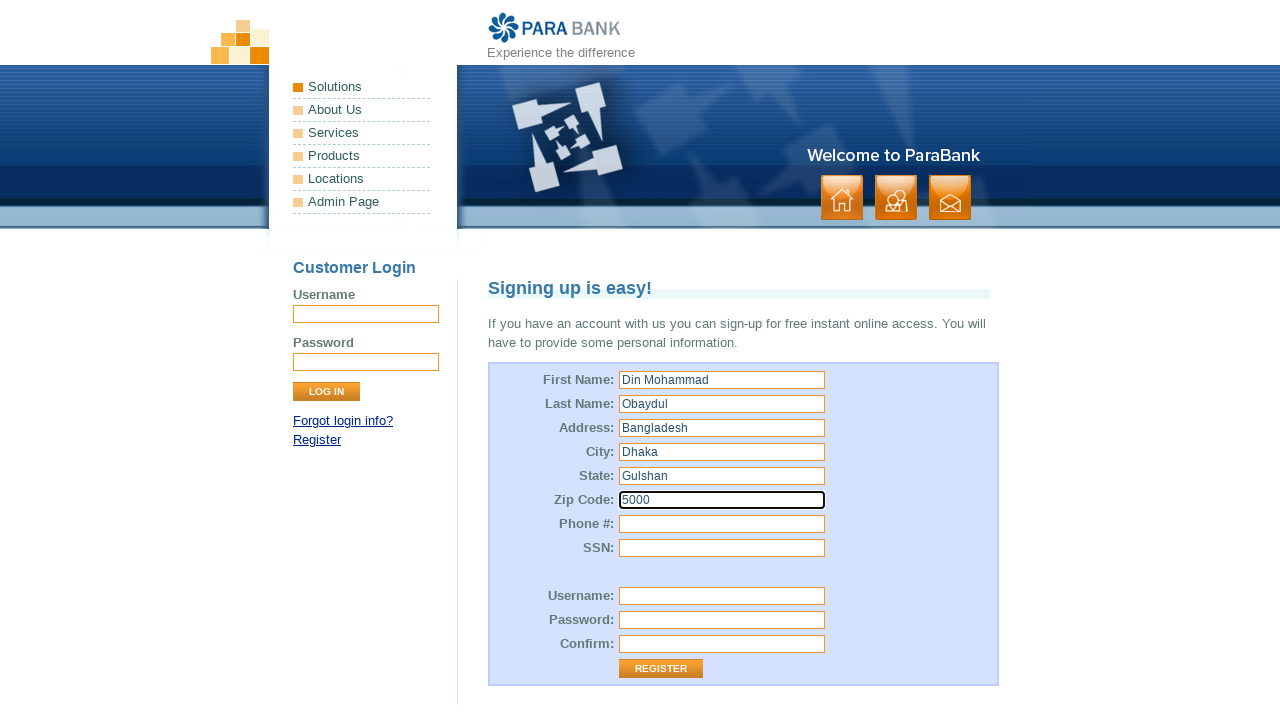

Verified title element is present on registration form
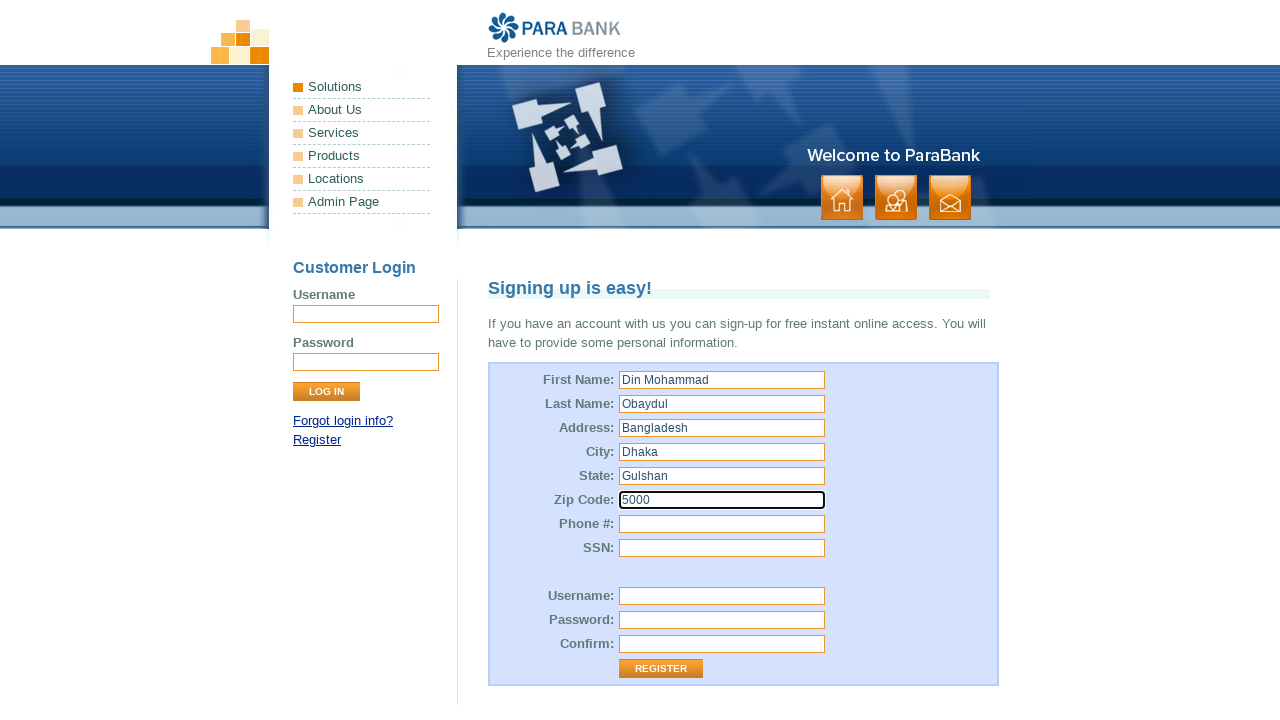

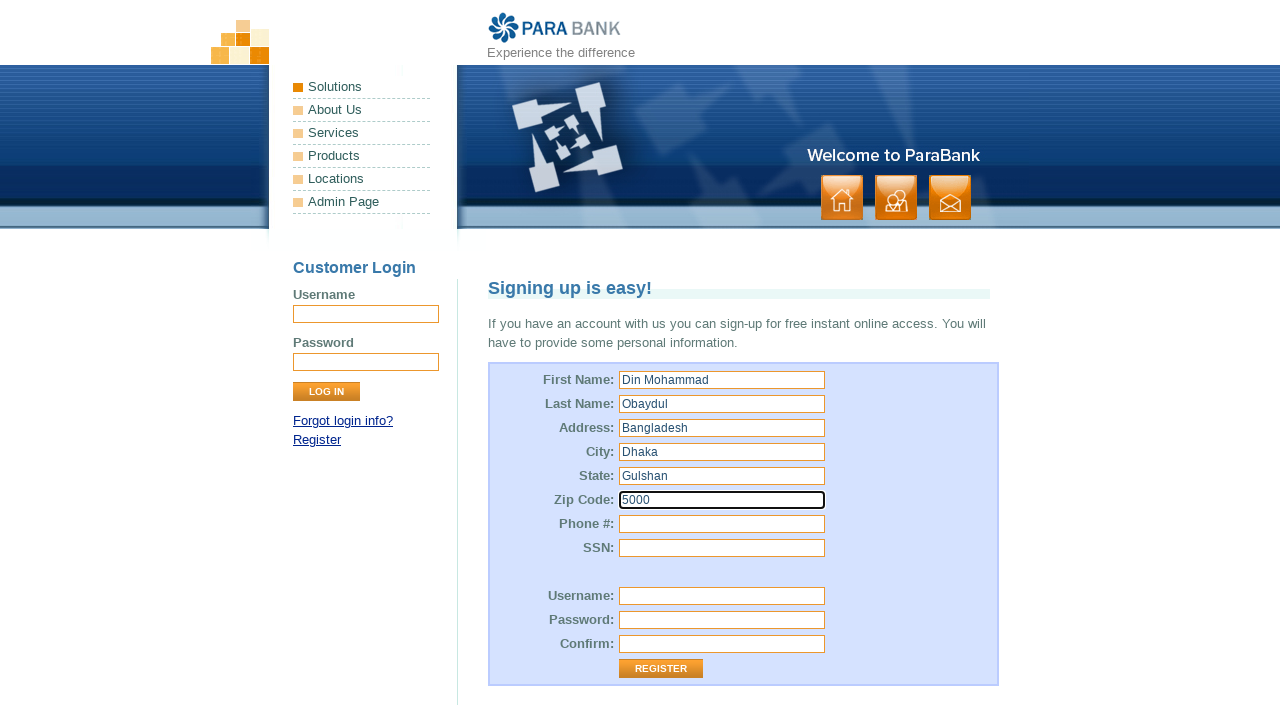